Tests ReactJS Semantic UI dropdown by selecting multiple friend names (Elliot Fu, Christian, Jenny Hess) and verifying the selection

Starting URL: https://react.semantic-ui.com/maximize/dropdown-example-selection/

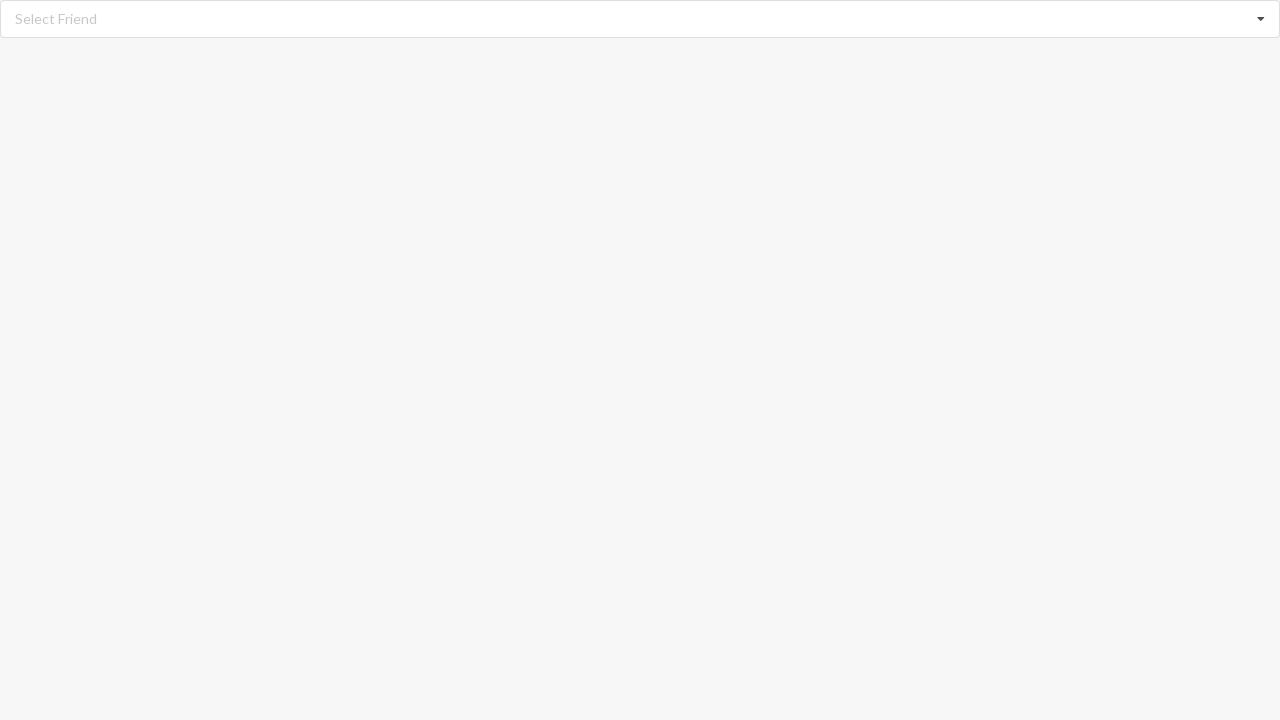

Clicked dropdown to open menu at (640, 19) on xpath=//div[@role='listbox']
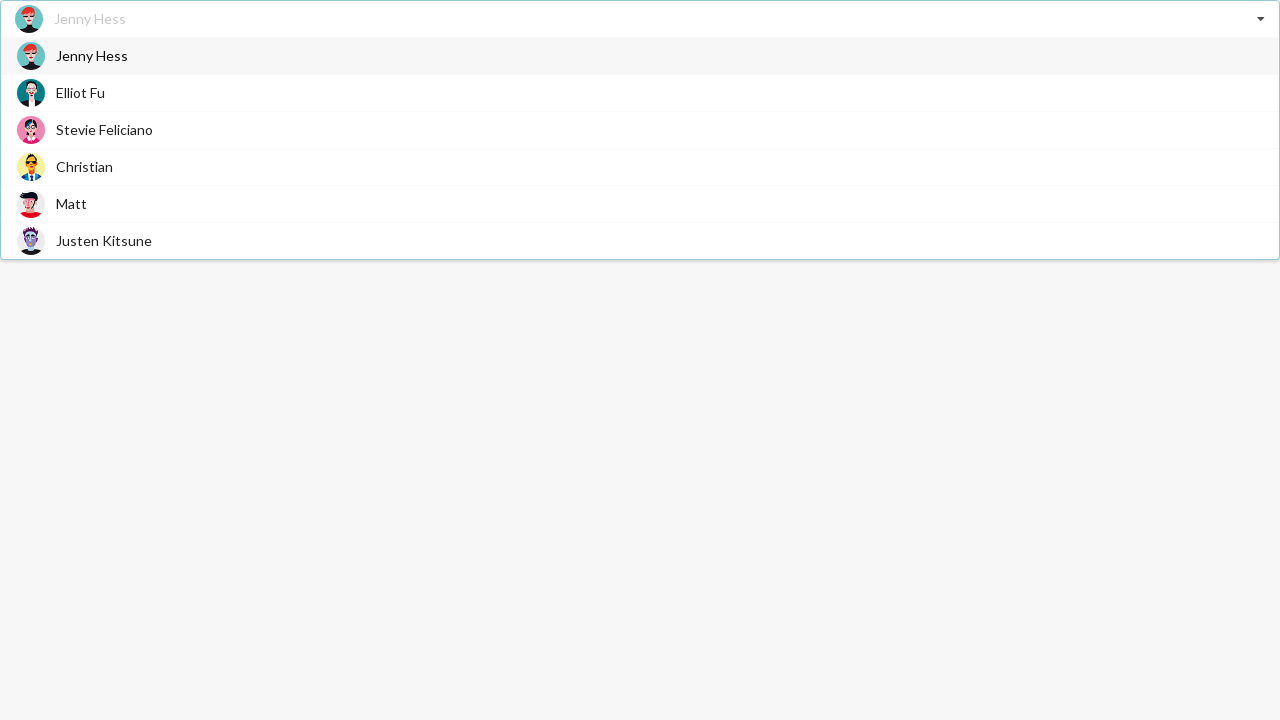

Dropdown menu appeared with options
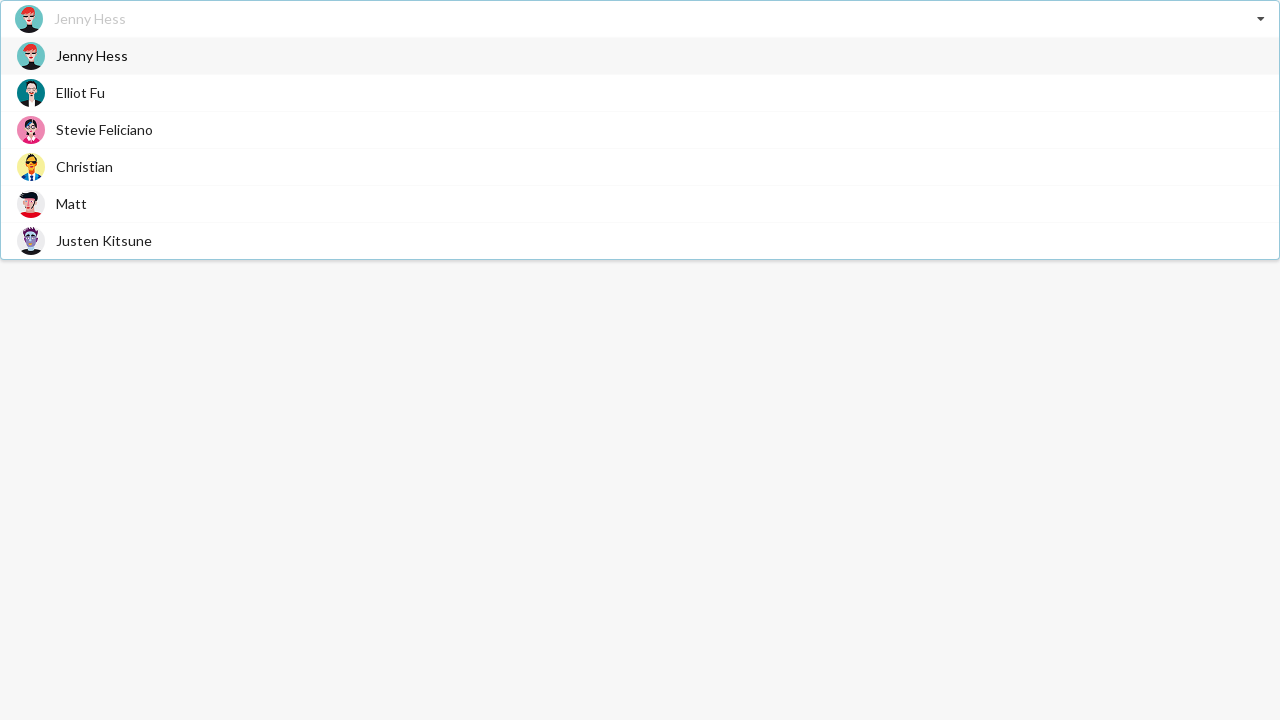

Selected 'Elliot Fu' from dropdown at (640, 92) on xpath=//div[@class='visible menu transition']//div[@role='option']//span[text()=
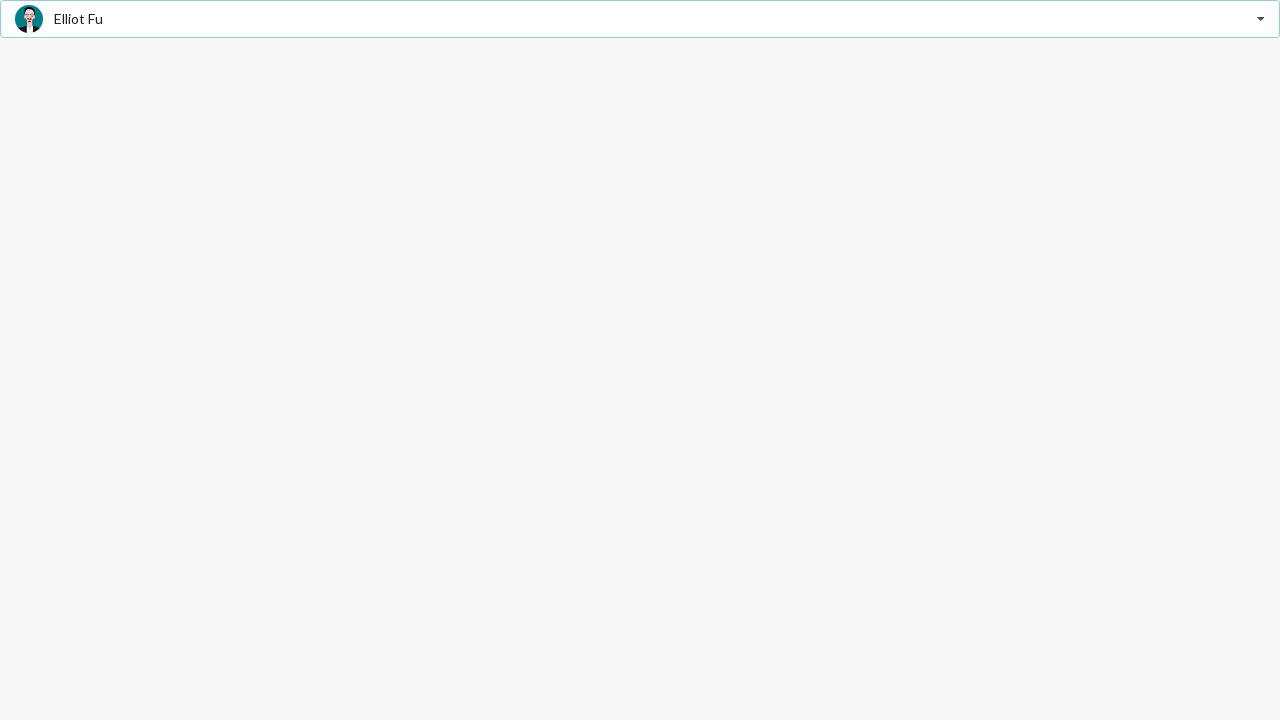

Waited 1 second for selection to register
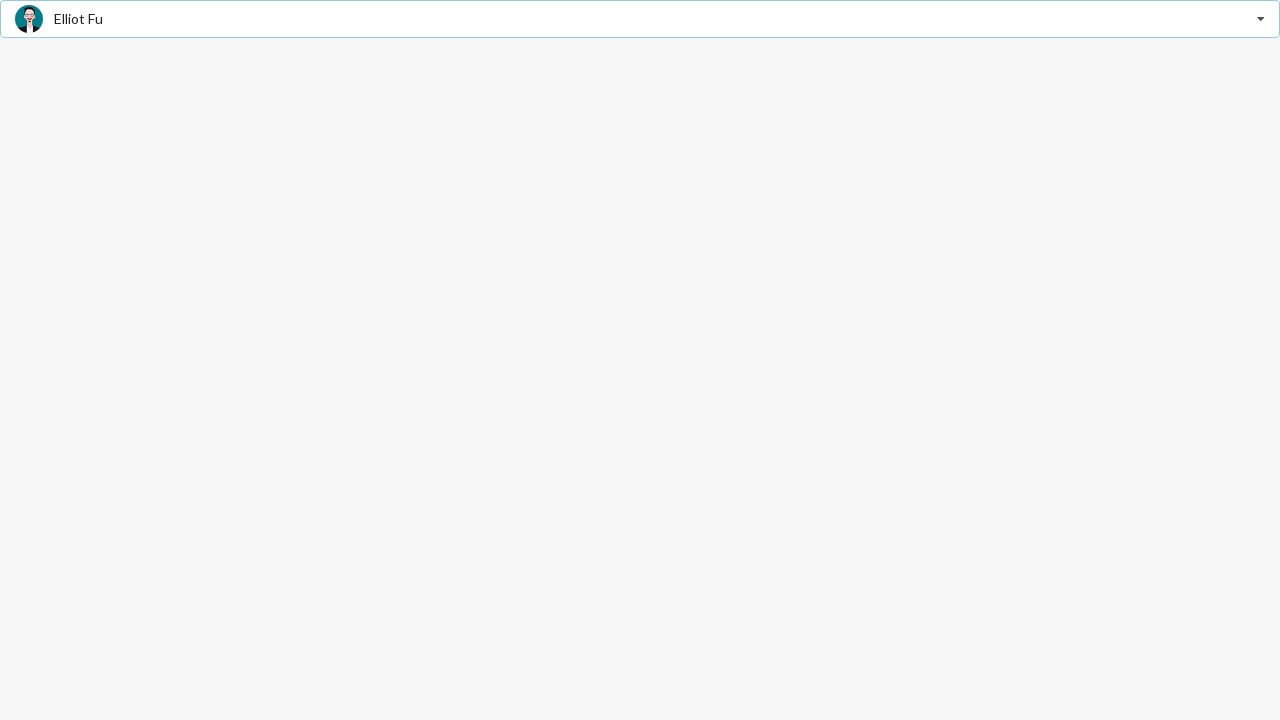

Clicked dropdown to open menu again at (640, 19) on xpath=//div[@role='listbox']
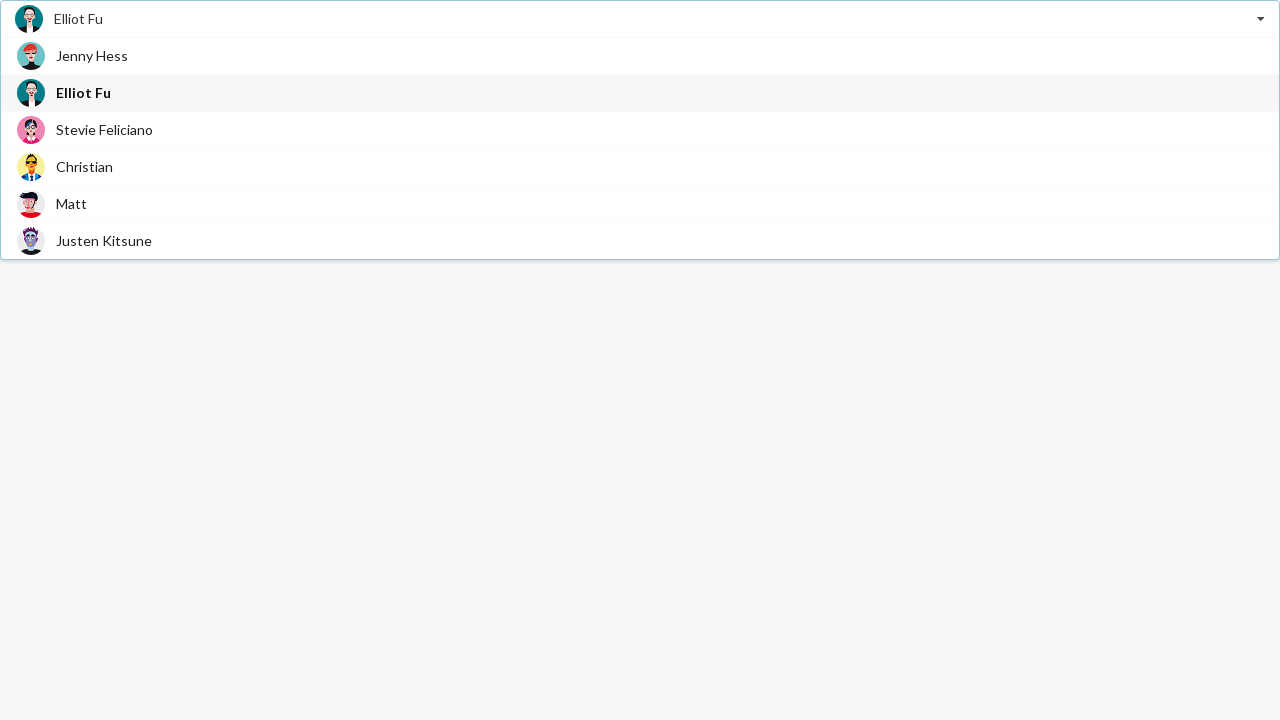

Dropdown menu appeared with options
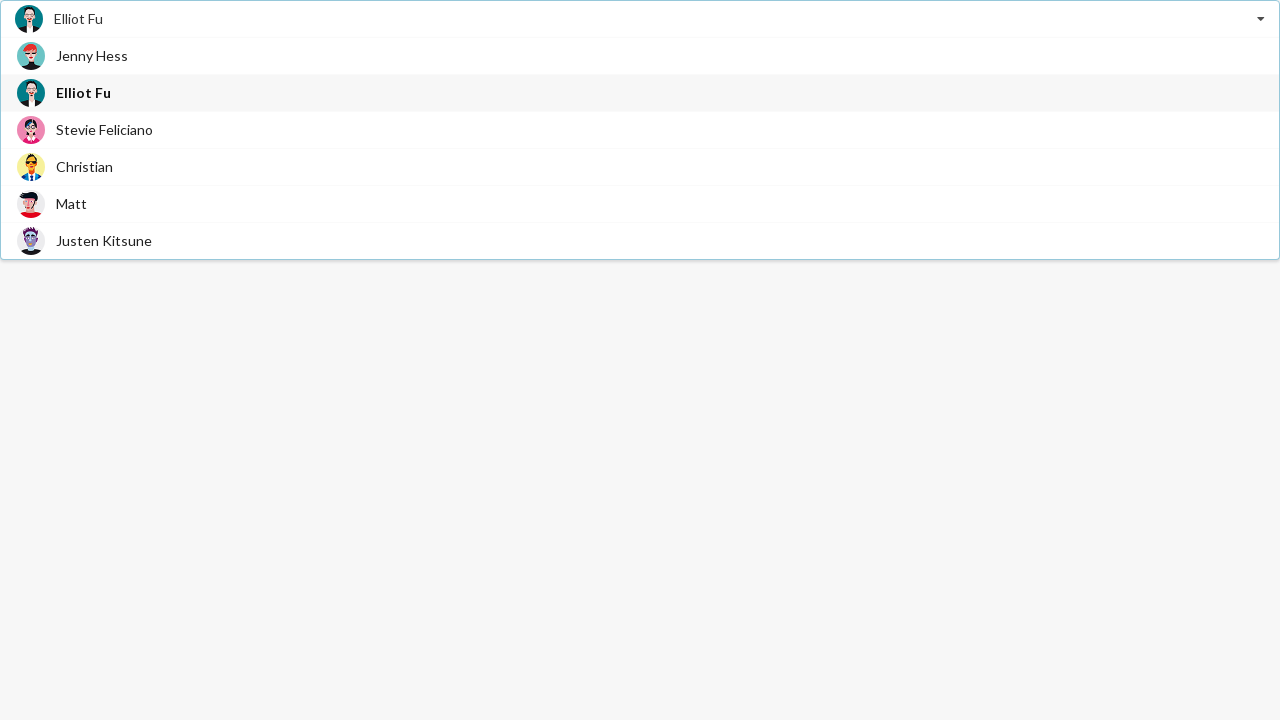

Selected 'Christian' from dropdown at (640, 166) on xpath=//div[@class='visible menu transition']//div[@role='option']//span[text()=
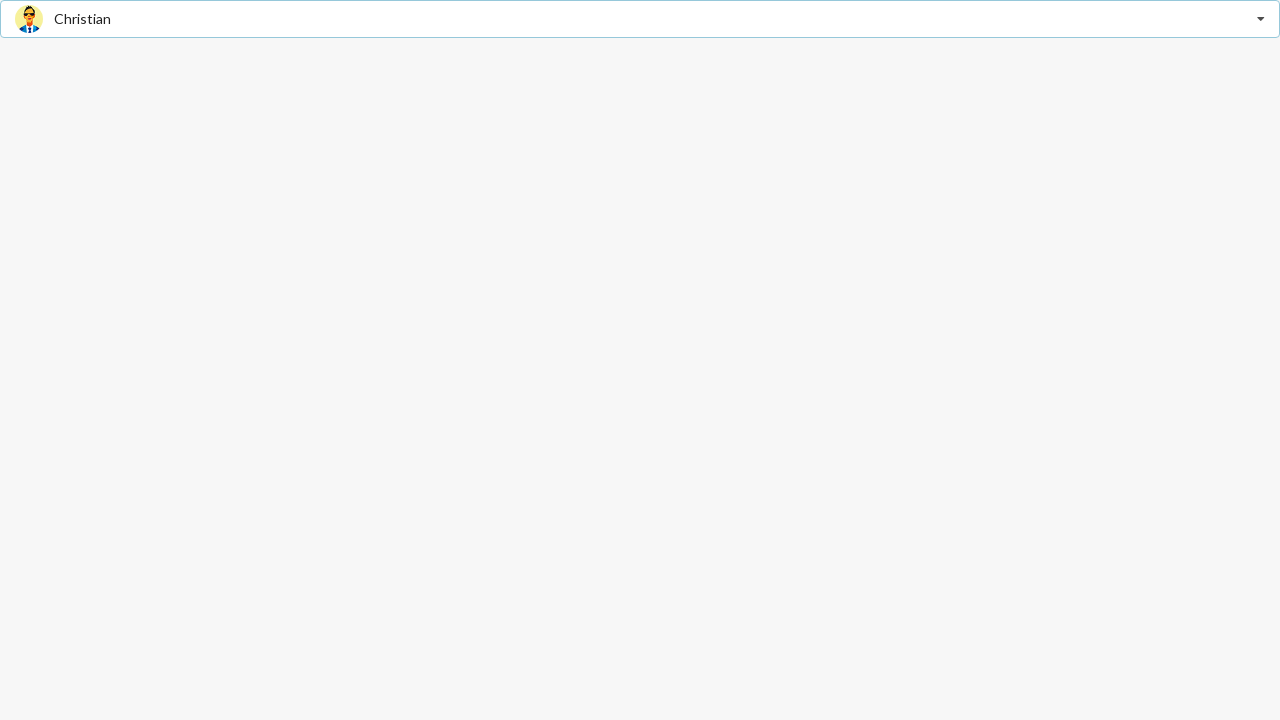

Waited 1 second for selection to register
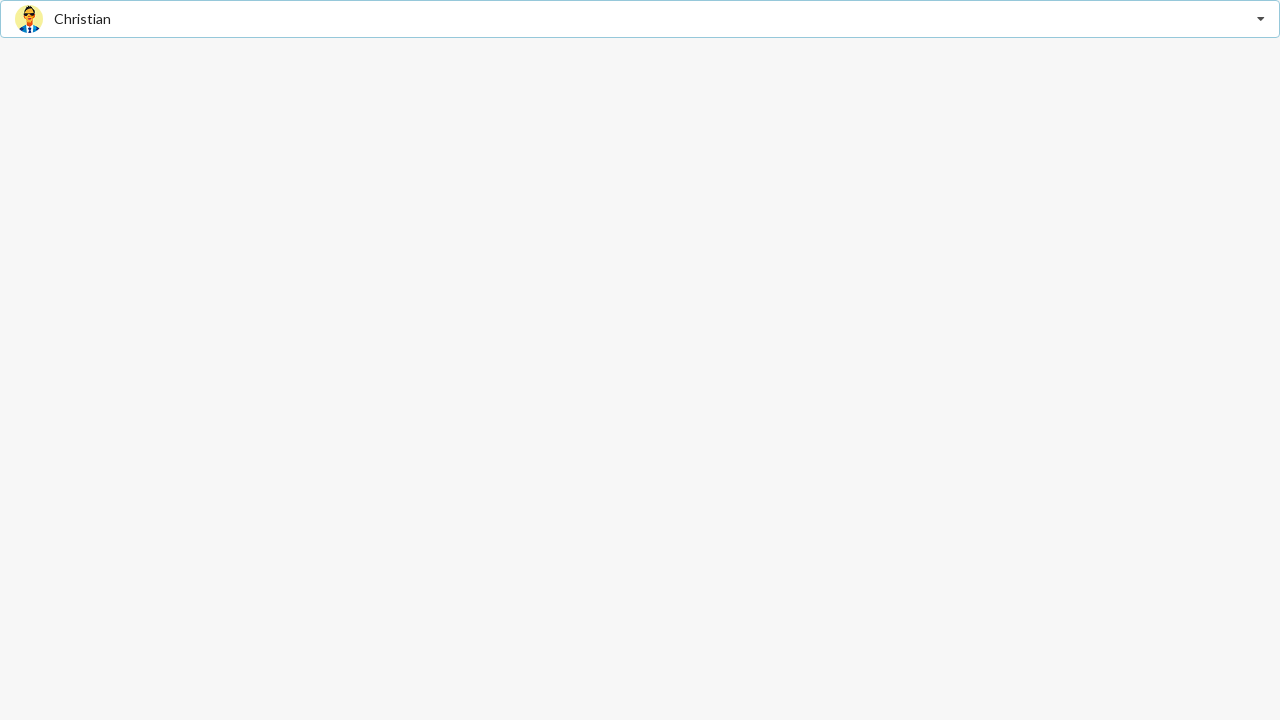

Clicked dropdown to open menu again at (640, 19) on xpath=//div[@role='listbox']
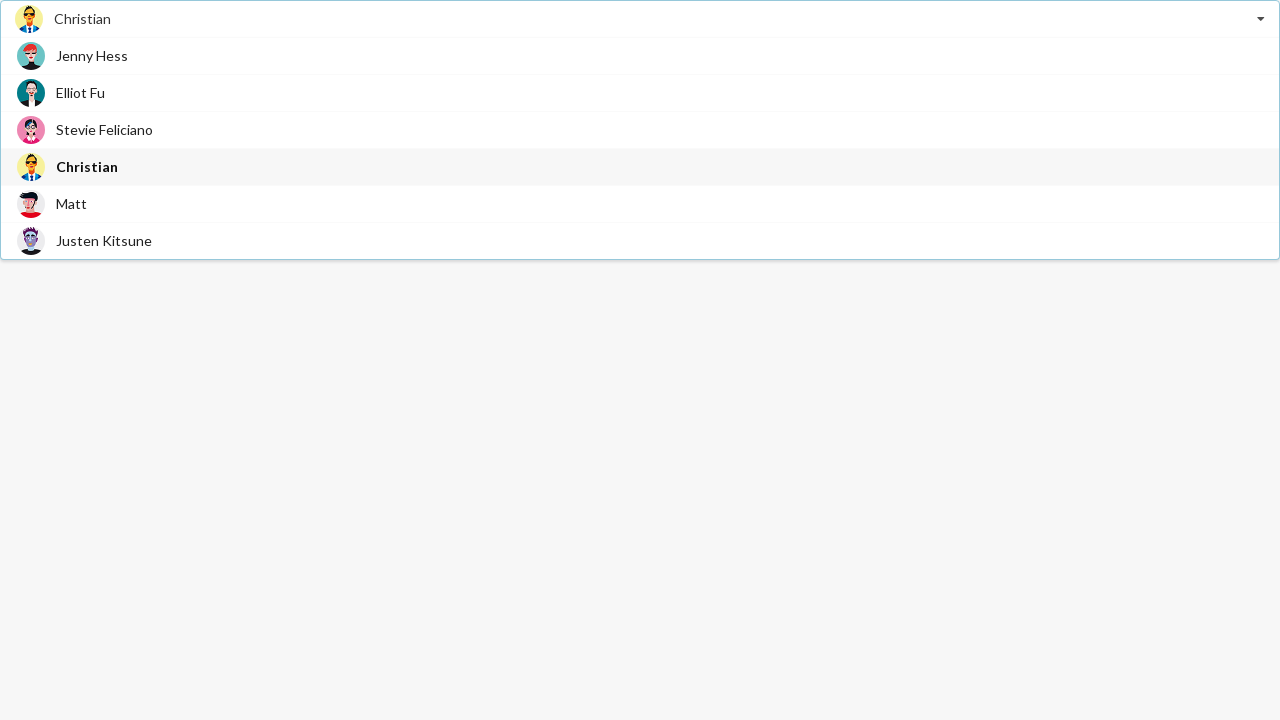

Dropdown menu appeared with options
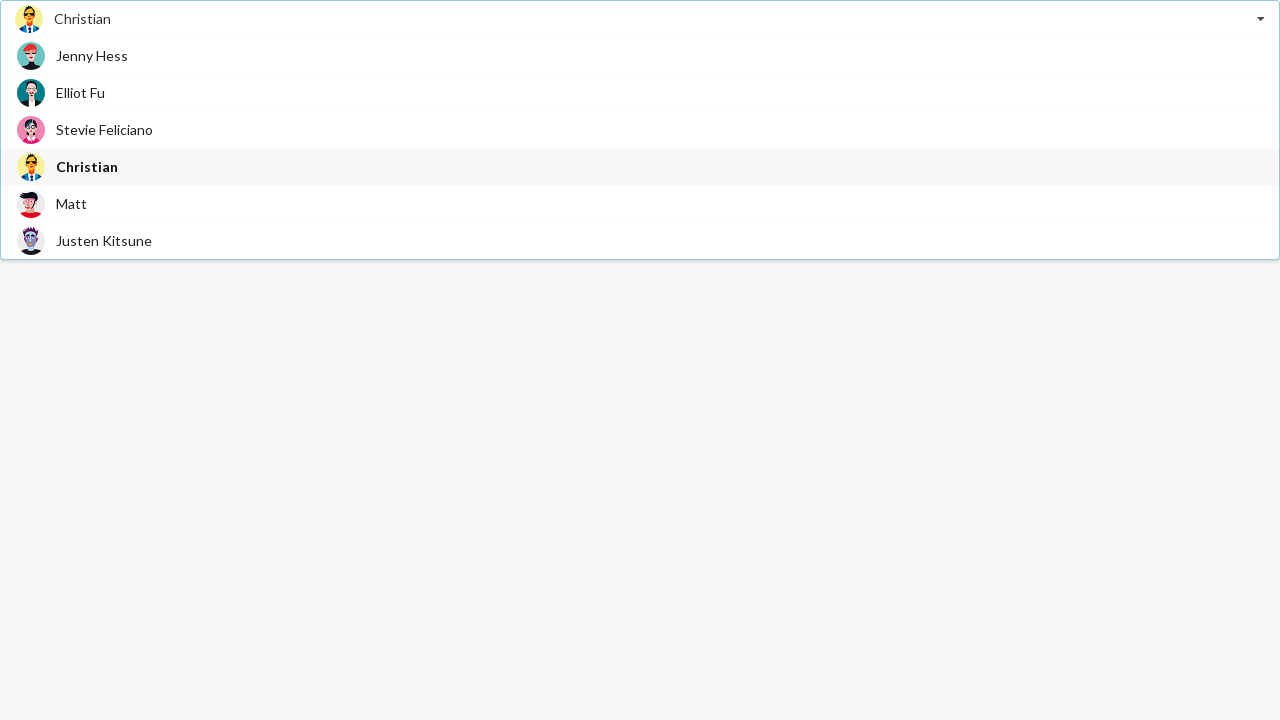

Selected 'Jenny Hess' from dropdown at (640, 56) on xpath=//div[@class='visible menu transition']//div[@role='option']//span[text()=
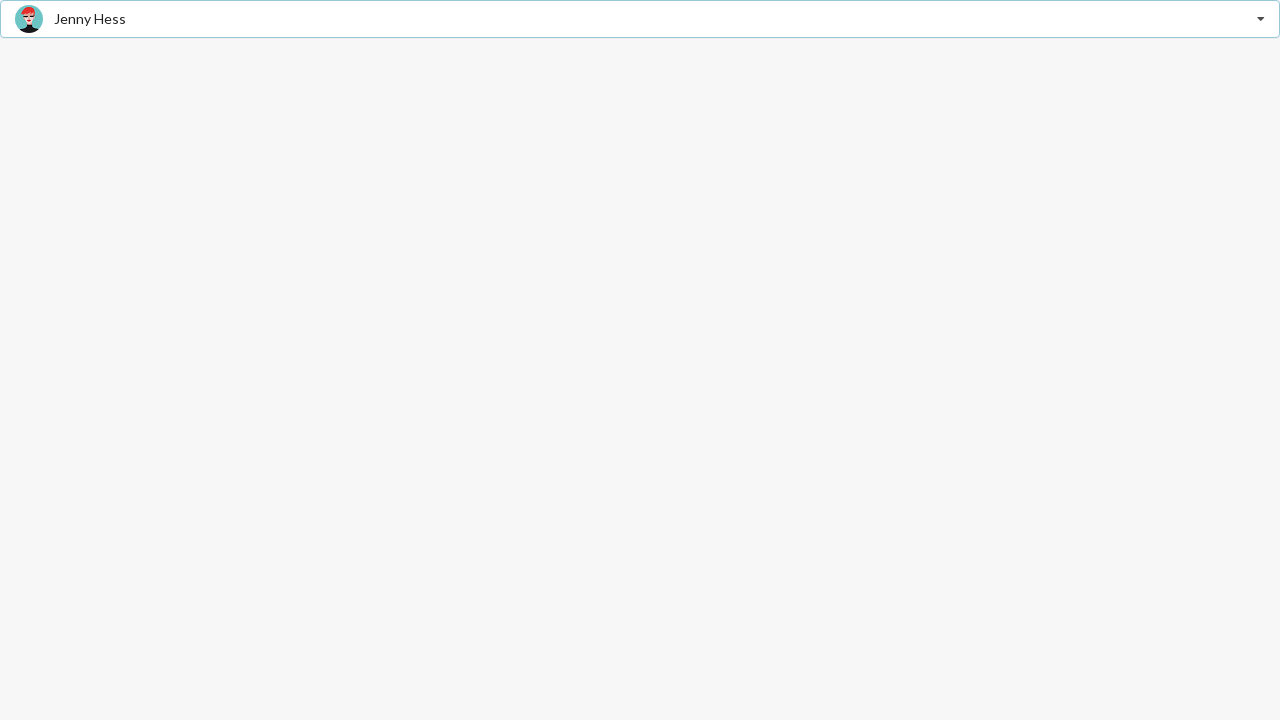

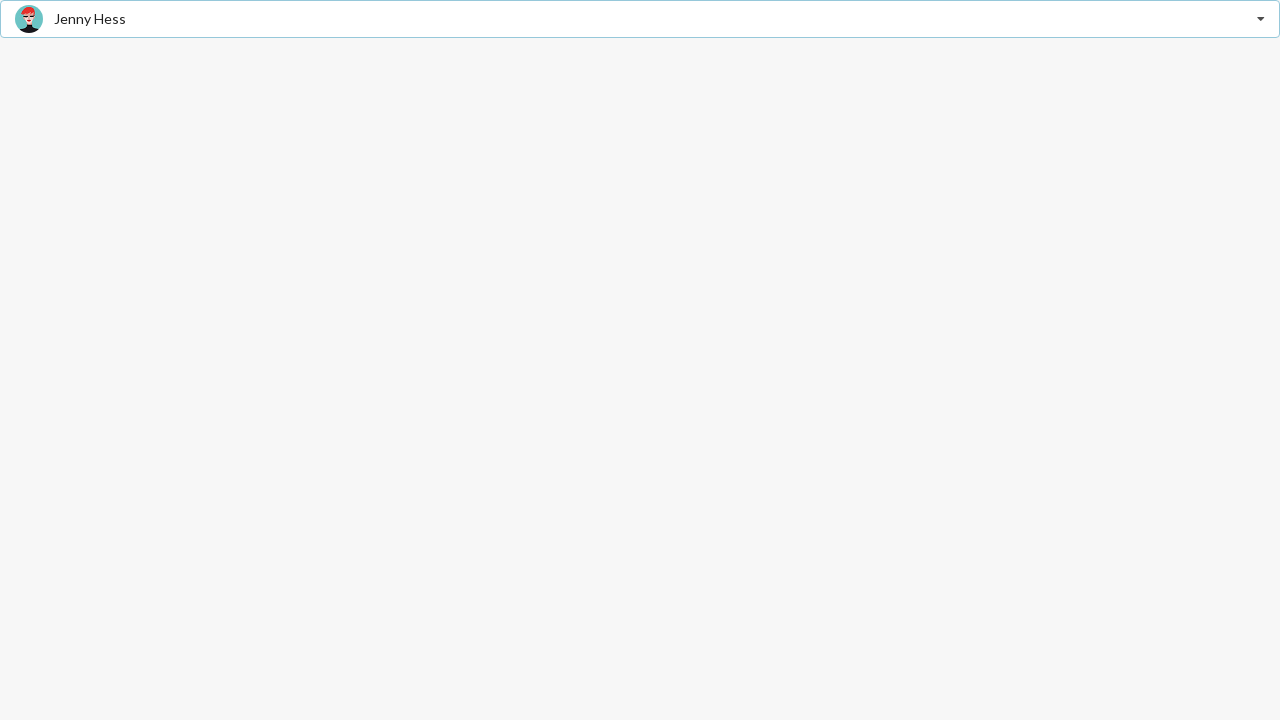